Tests clicking on three different styled buttons on the Challenging DOM page and verifies that table column data can be accessed

Starting URL: https://the-internet.herokuapp.com/challenging_dom

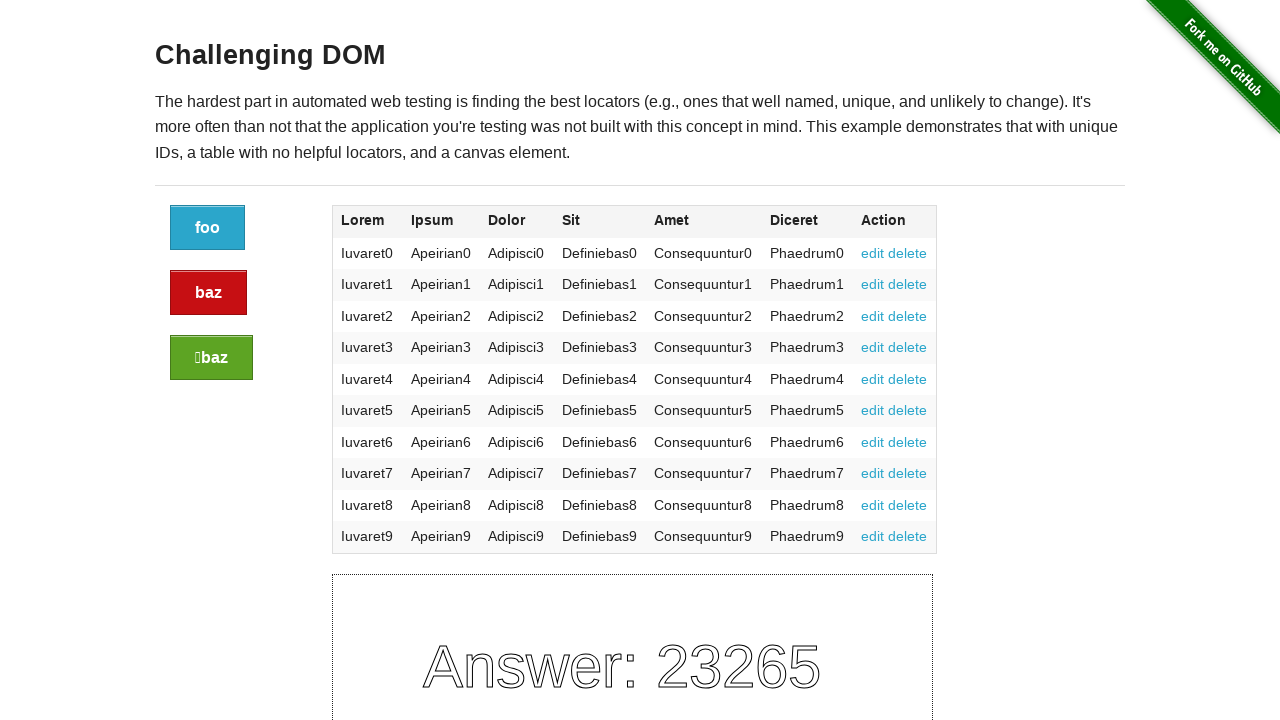

Clicked the first button with default style at (208, 228) on xpath=//div[@class='example']//a[@class='button']
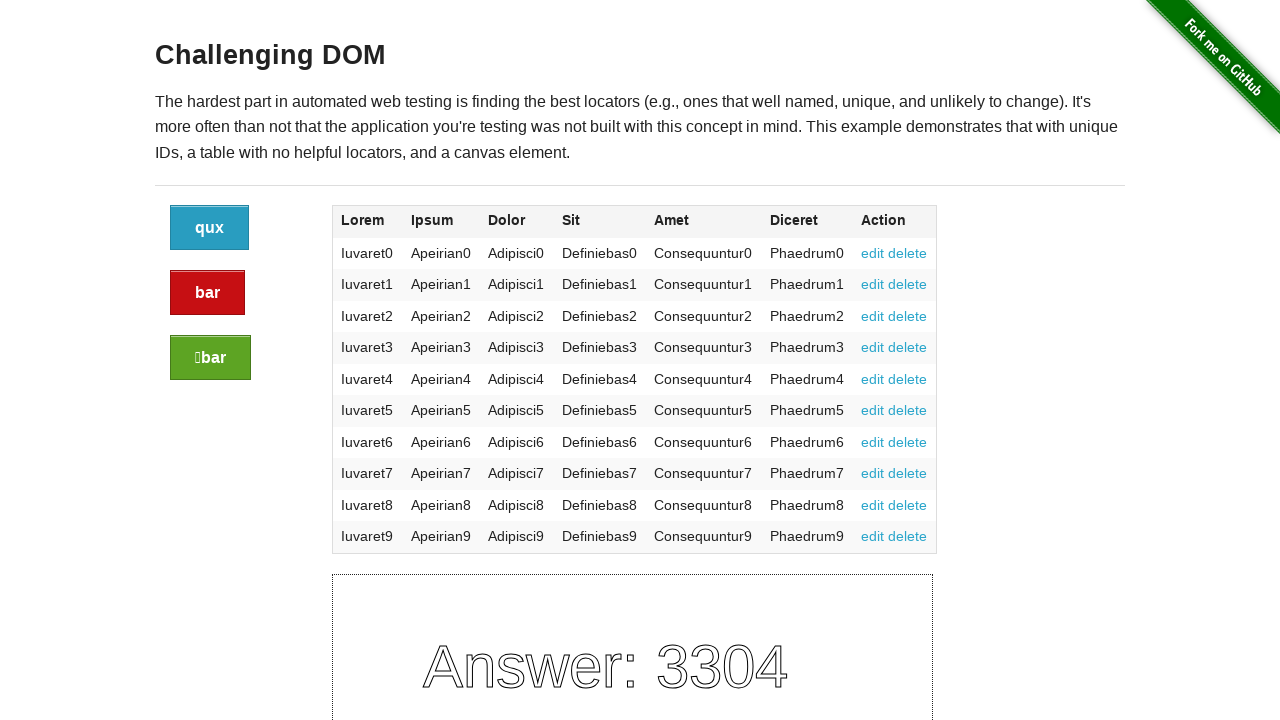

Clicked the second button with alert style at (208, 293) on xpath=//div[@class='example']//a[@class='button alert']
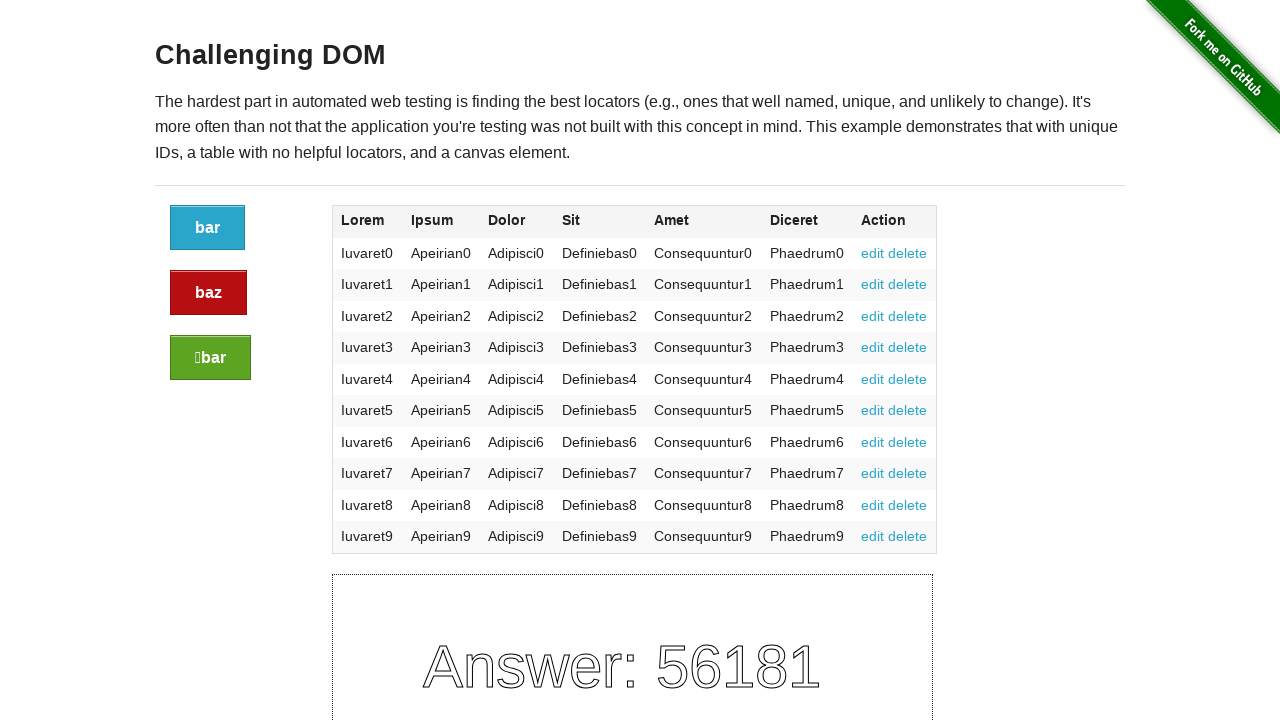

Clicked the third button with success style at (210, 358) on xpath=//div[@class='example']//a[@class='button success']
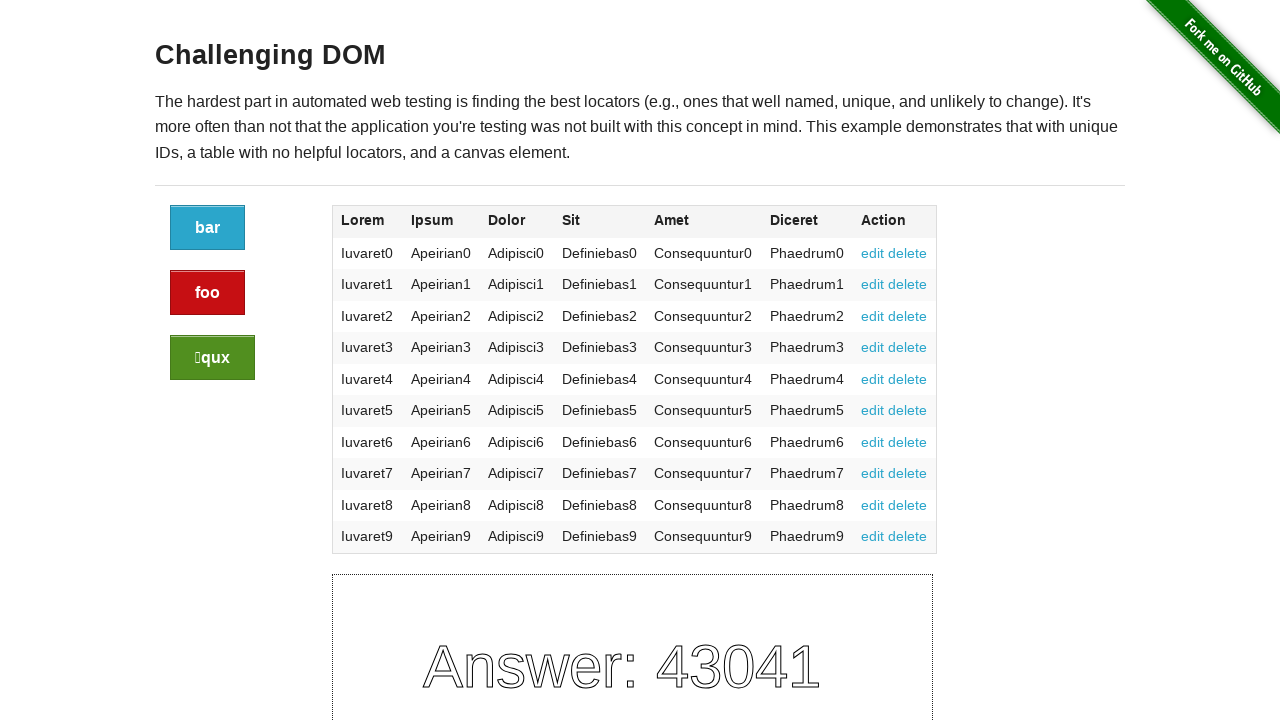

Table with 4th column data loaded and verified to be accessible
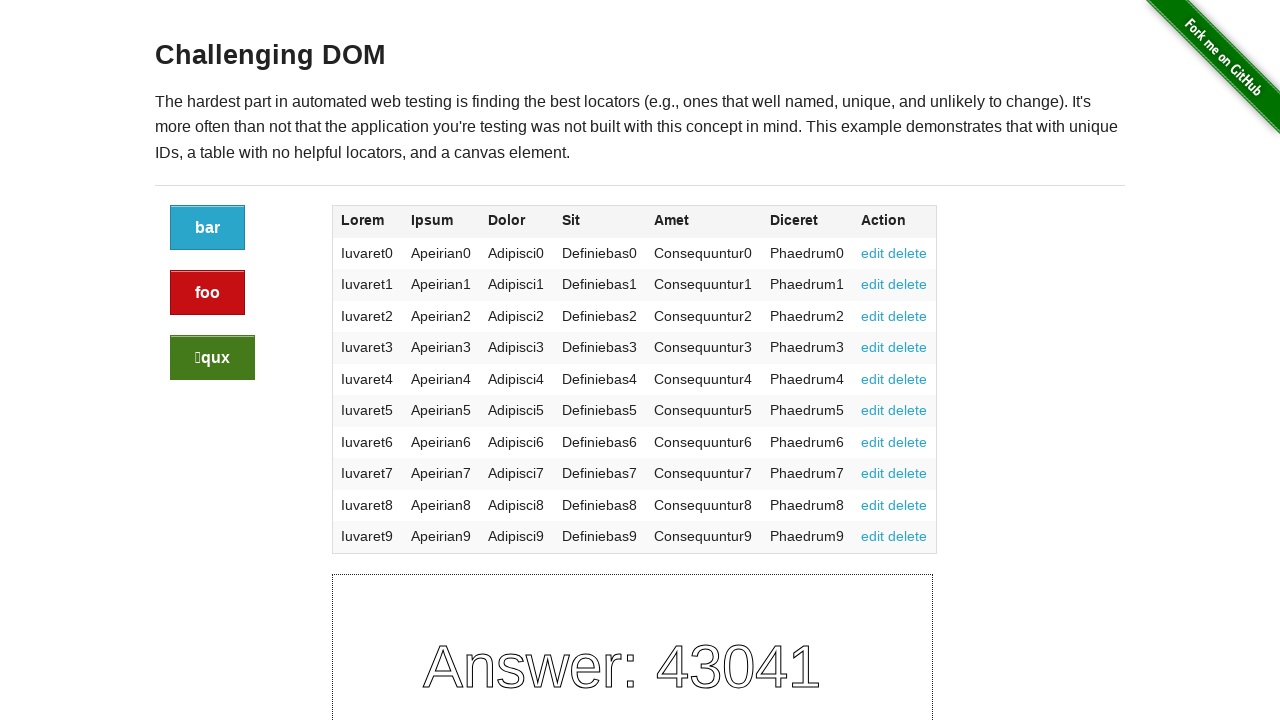

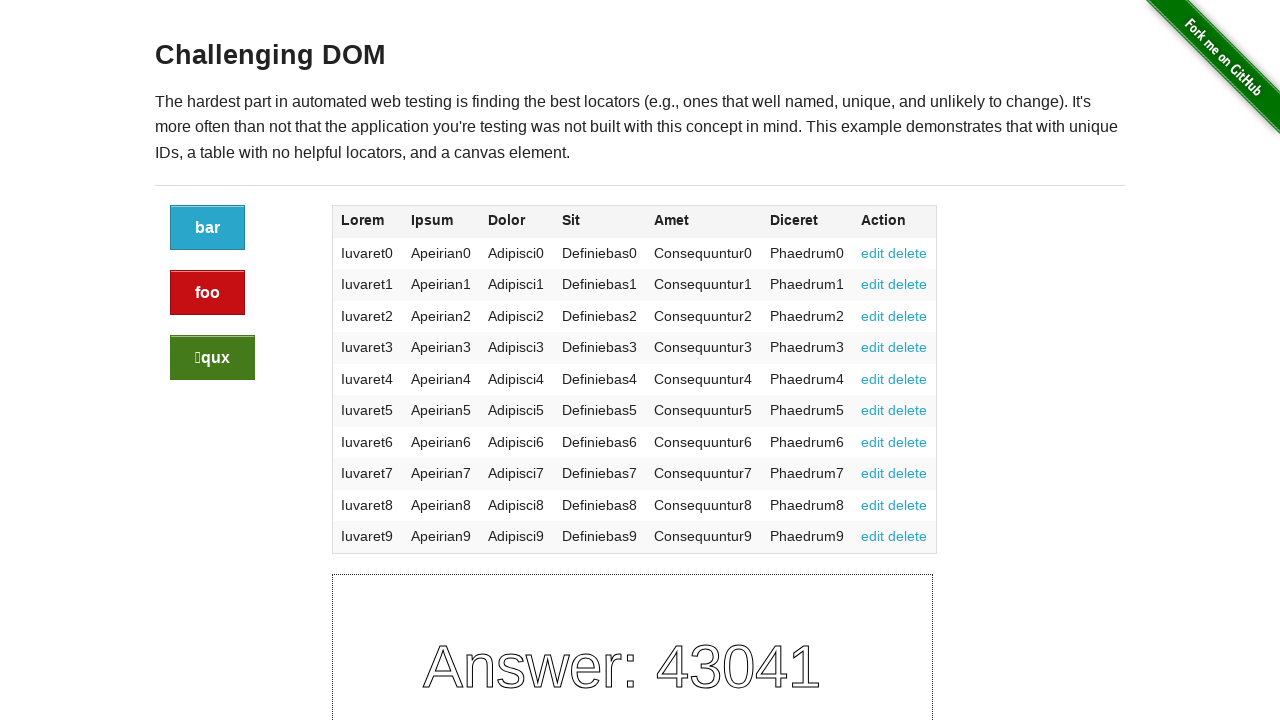